Tests calendar UI functionality by clicking through the date picker to select a specific date (June 15, 2027) and verifying that the selected values are correctly displayed in the input fields.

Starting URL: https://rahulshettyacademy.com/seleniumPractise/#/offers

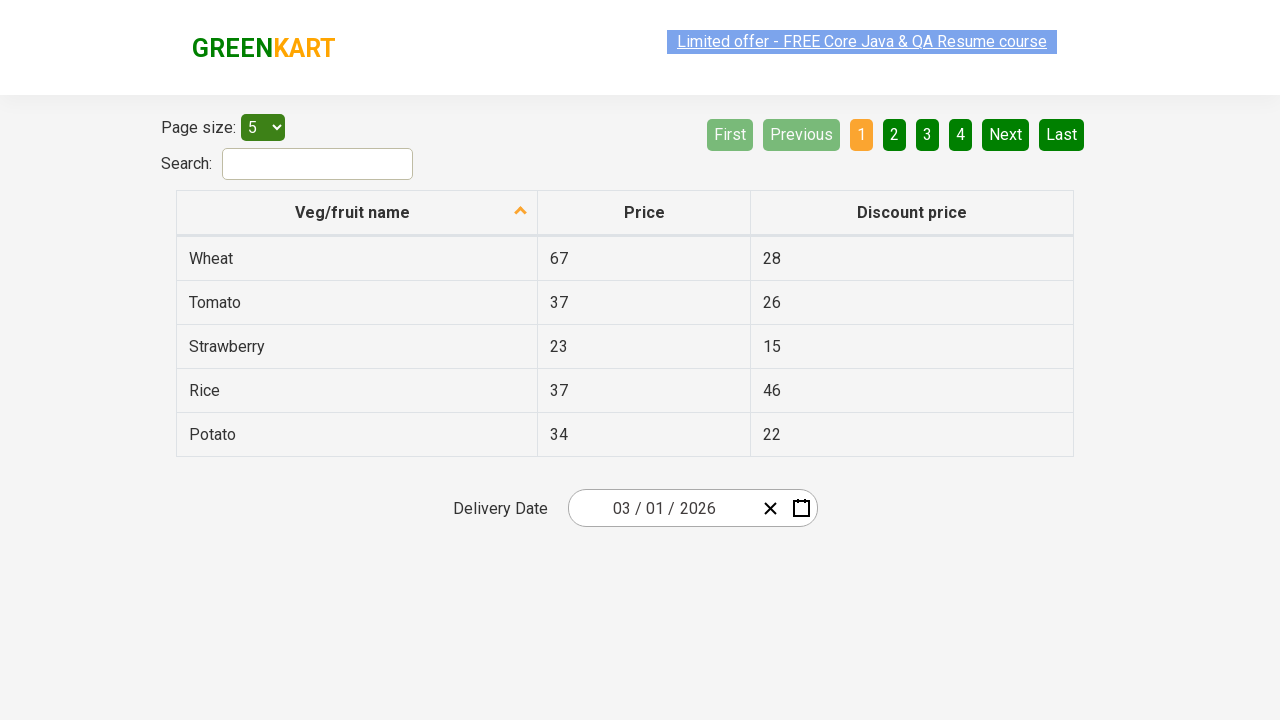

Clicked calendar button to open date picker at (801, 508) on .react-date-picker__calendar-button
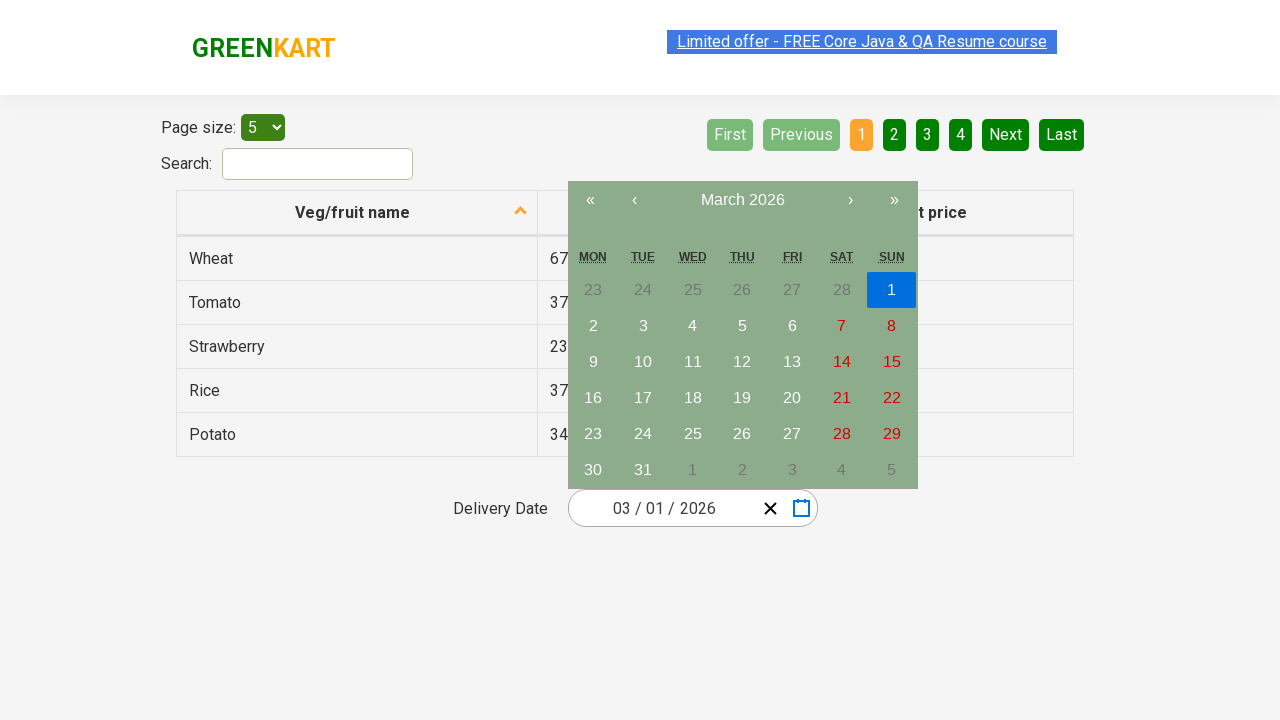

Clicked navigation label first time to navigate up in calendar view at (742, 200) on .react-calendar__navigation__label__labelText
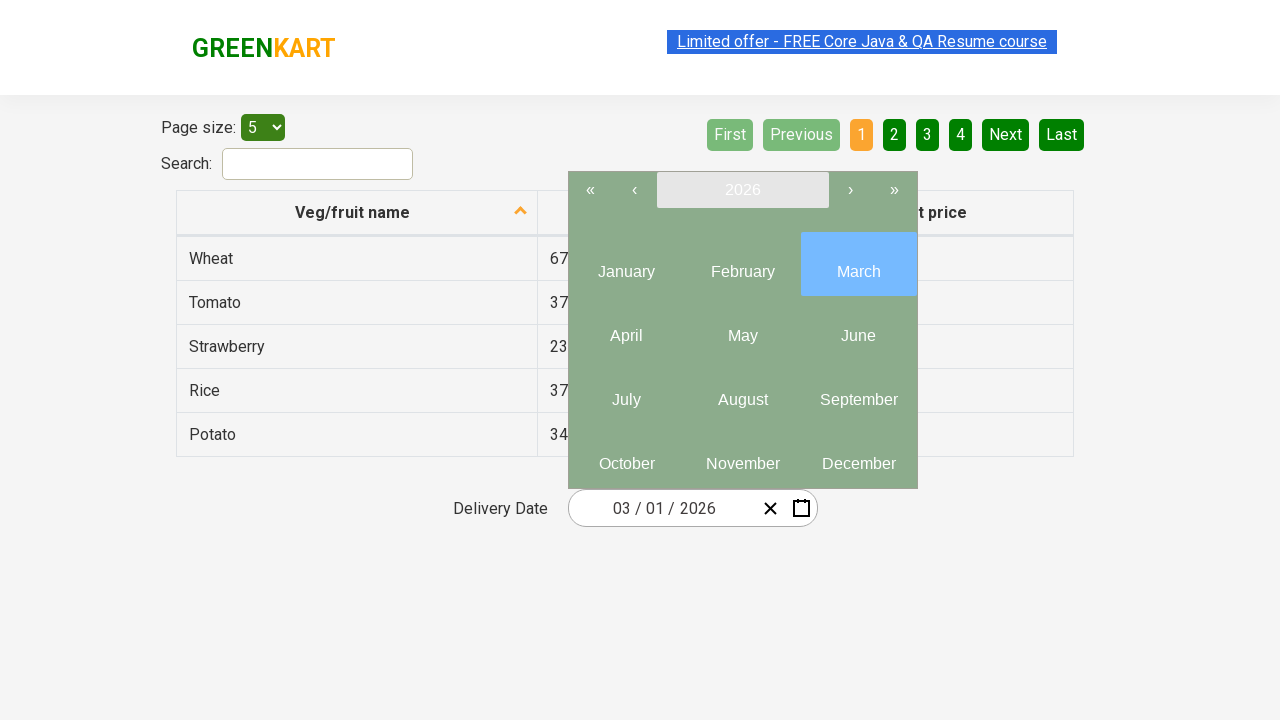

Clicked navigation label second time to reach year view at (742, 190) on .react-calendar__navigation__label__labelText
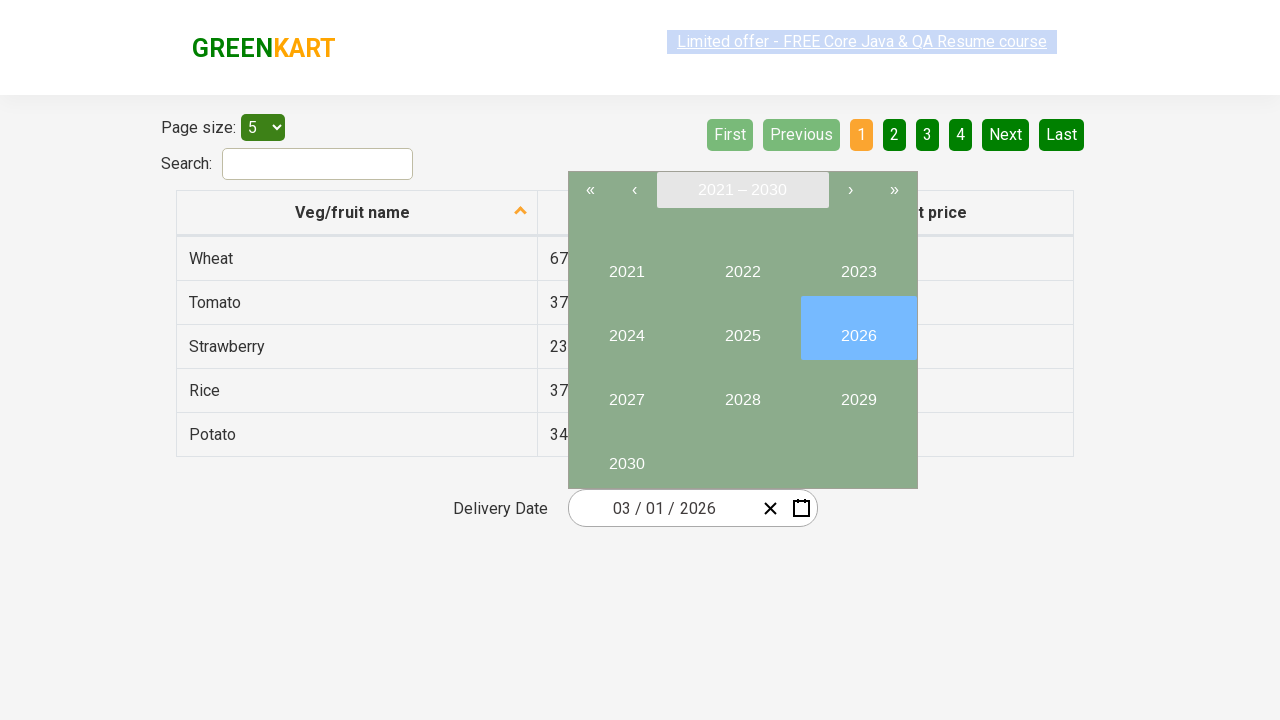

Selected year 2027 at (626, 392) on //button[text()='2027']
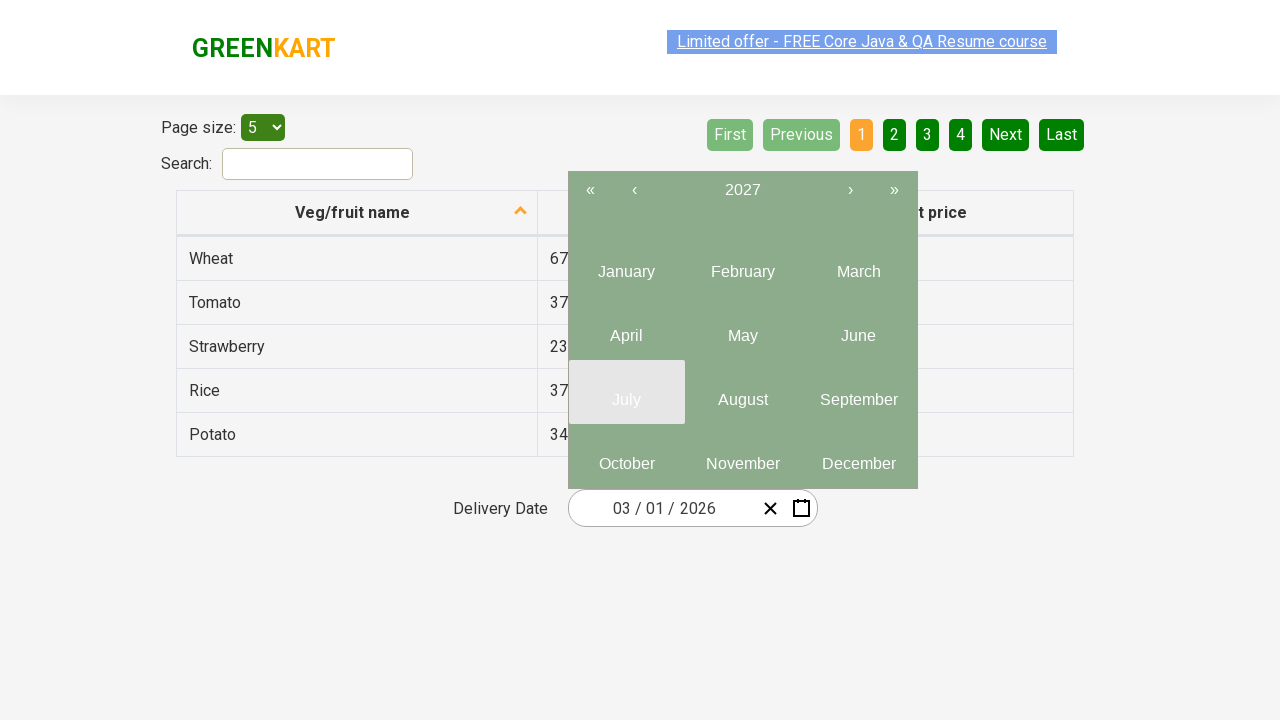

Selected month 6 (June) at (858, 328) on .react-calendar__year-view__months__month >> nth=5
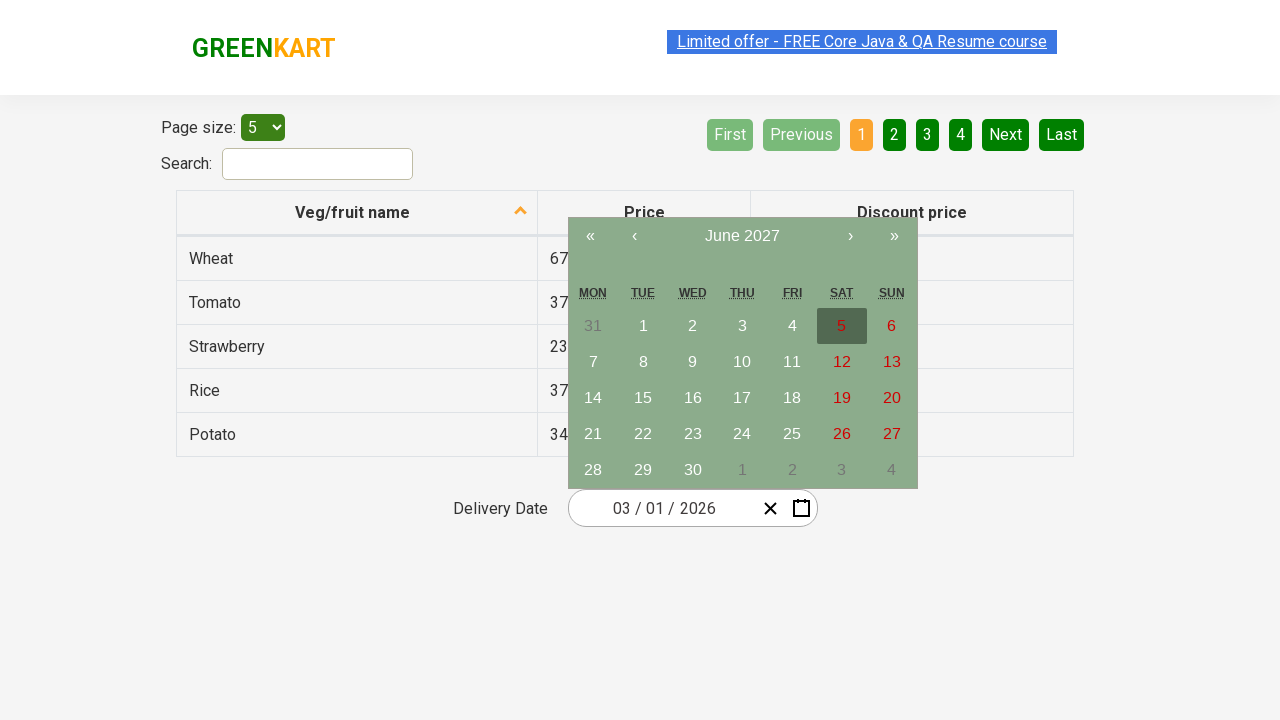

Selected date 15 in the calendar at (643, 398) on //abbr[text()='15']
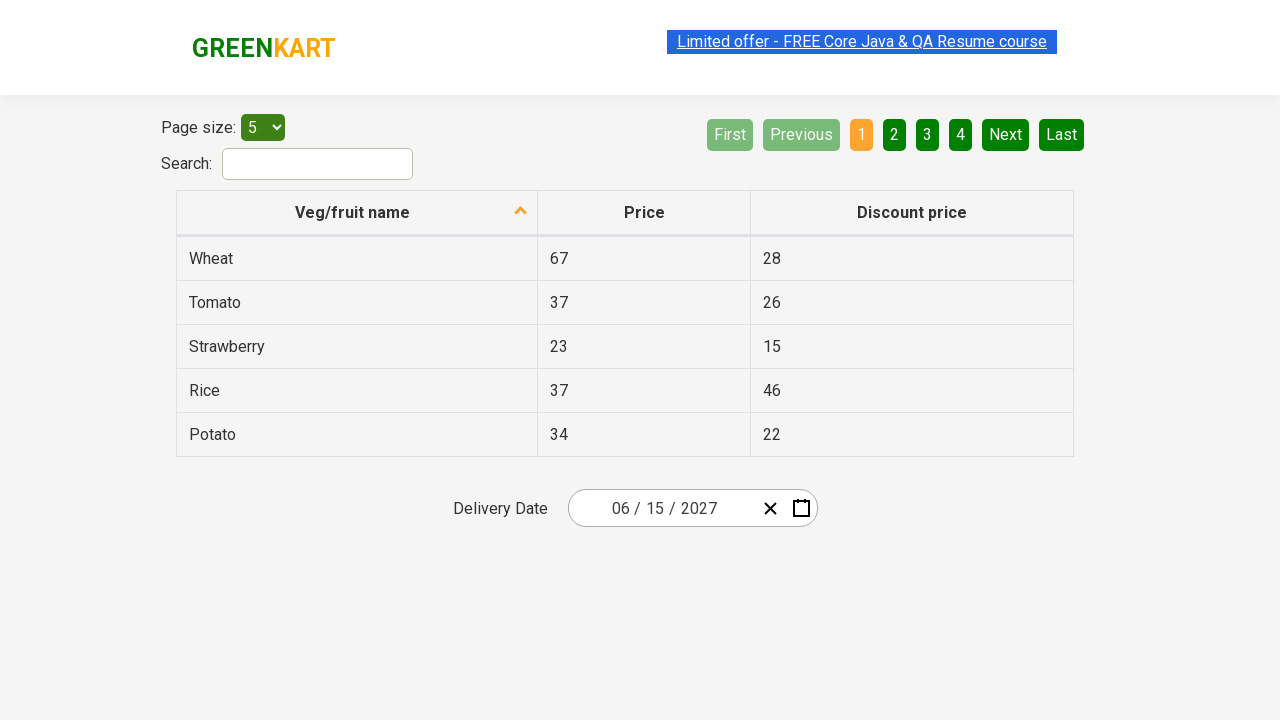

Date input fields loaded and date selection completed
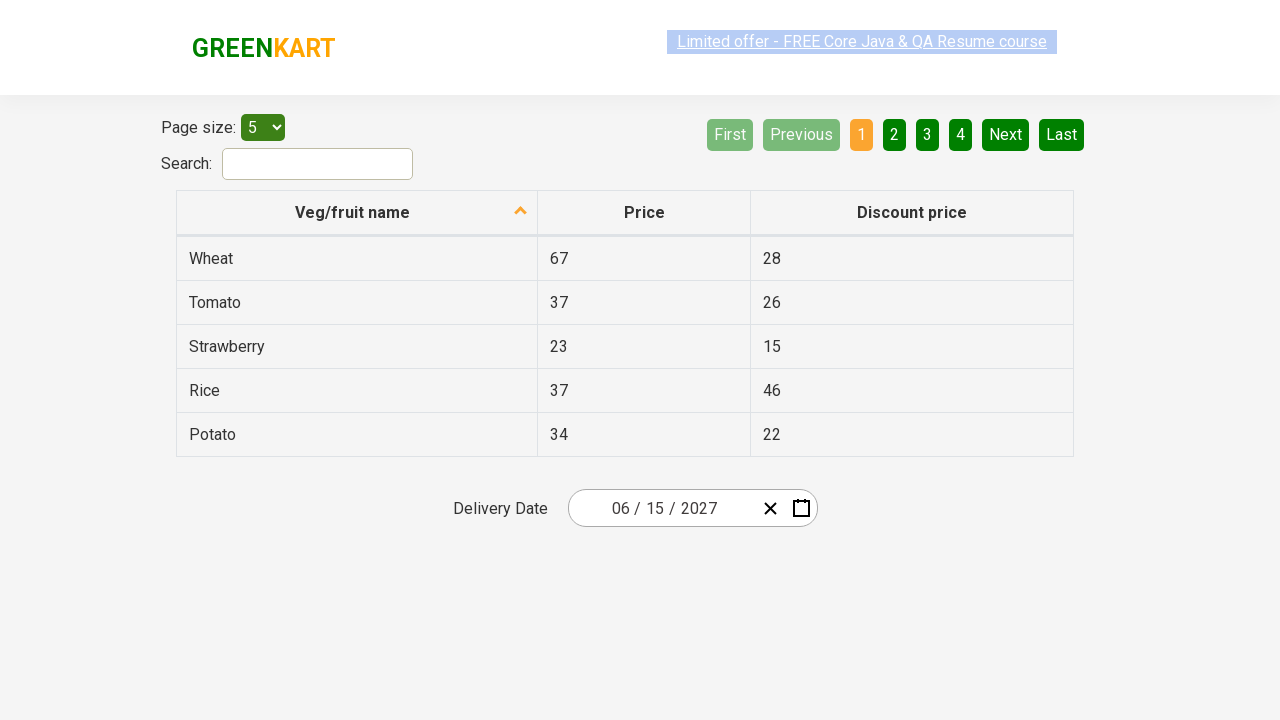

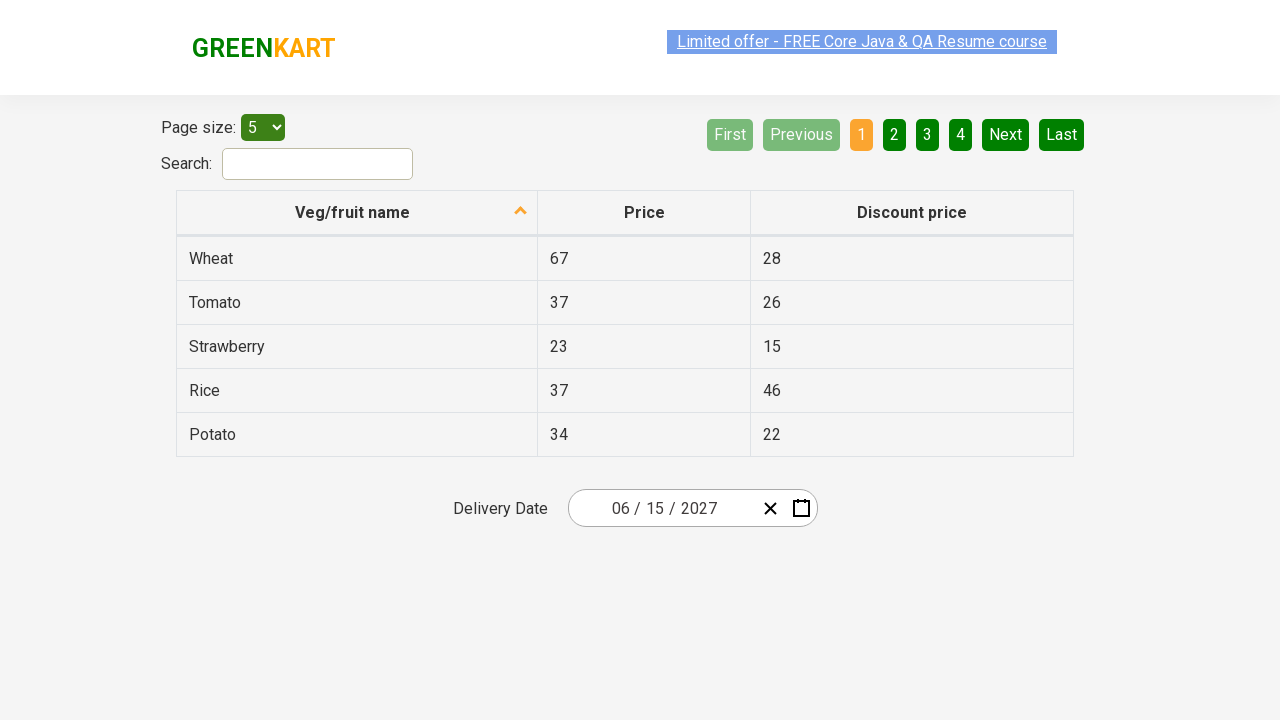